Navigates to a page that randomly displays typos and verifies the text content is displayed correctly

Starting URL: http://the-internet.herokuapp.com/typos

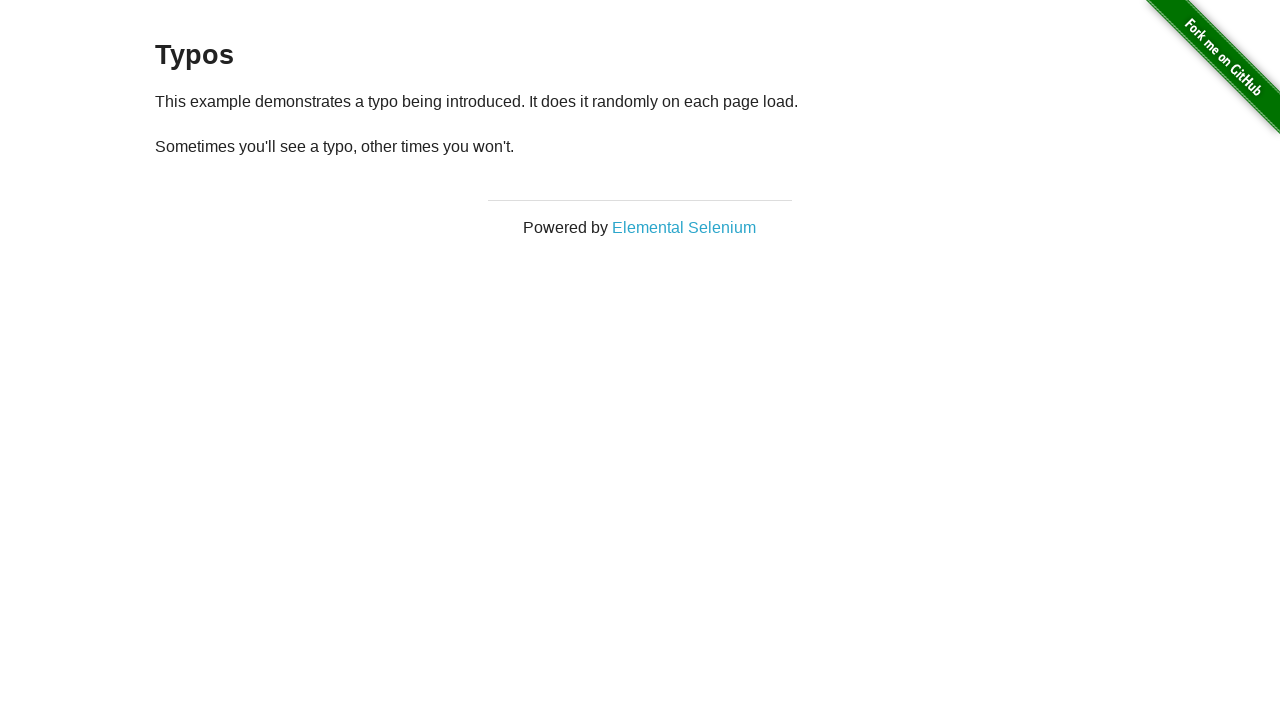

Navigated to typos page
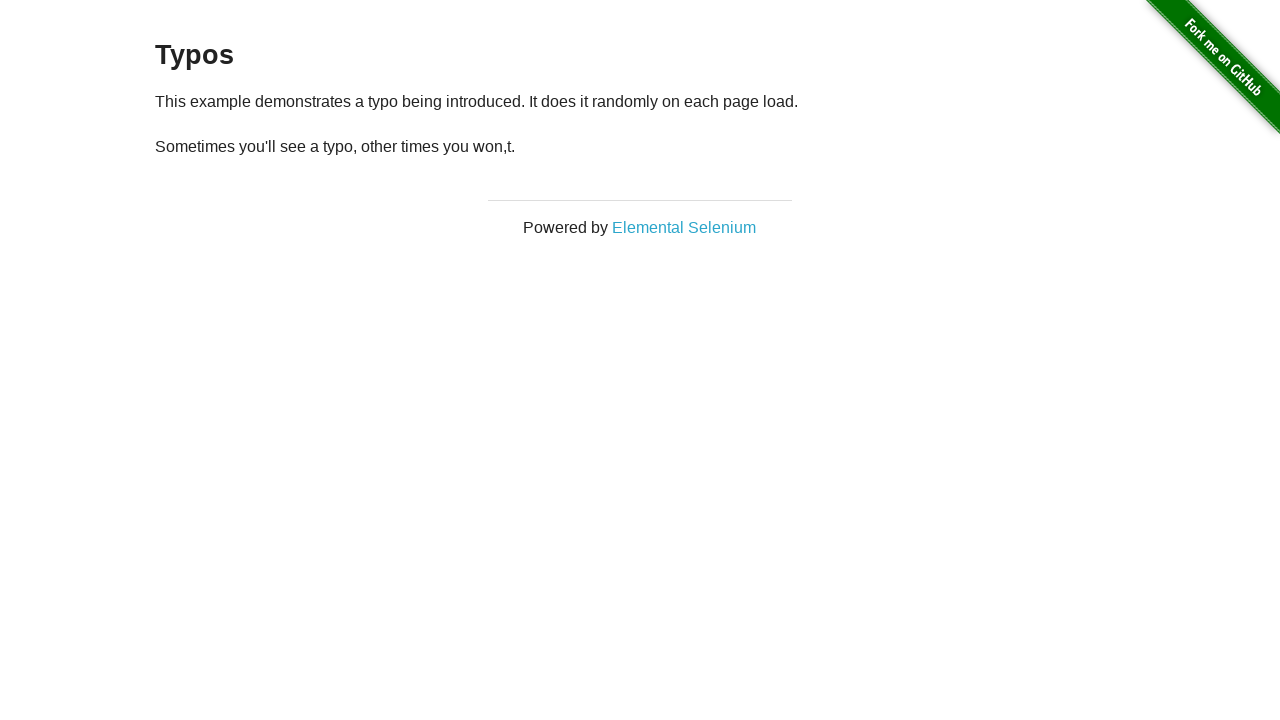

Retrieved text content from example div
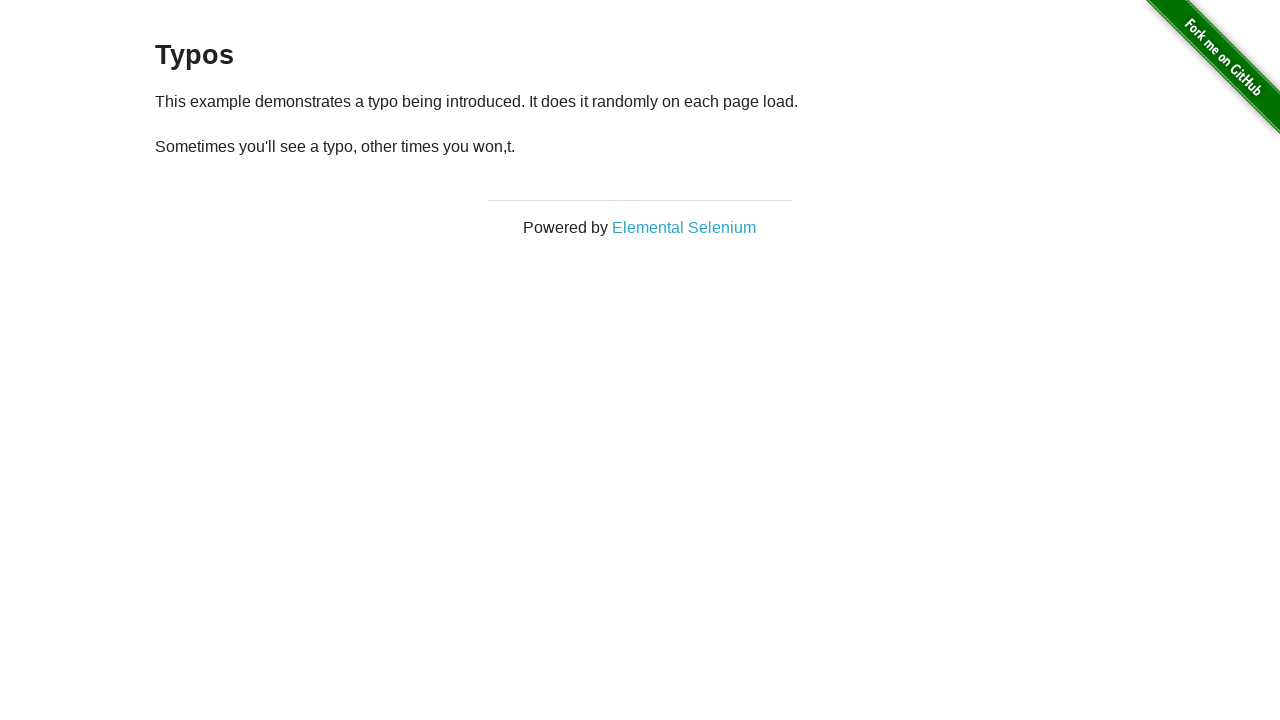

Verified text content is not empty
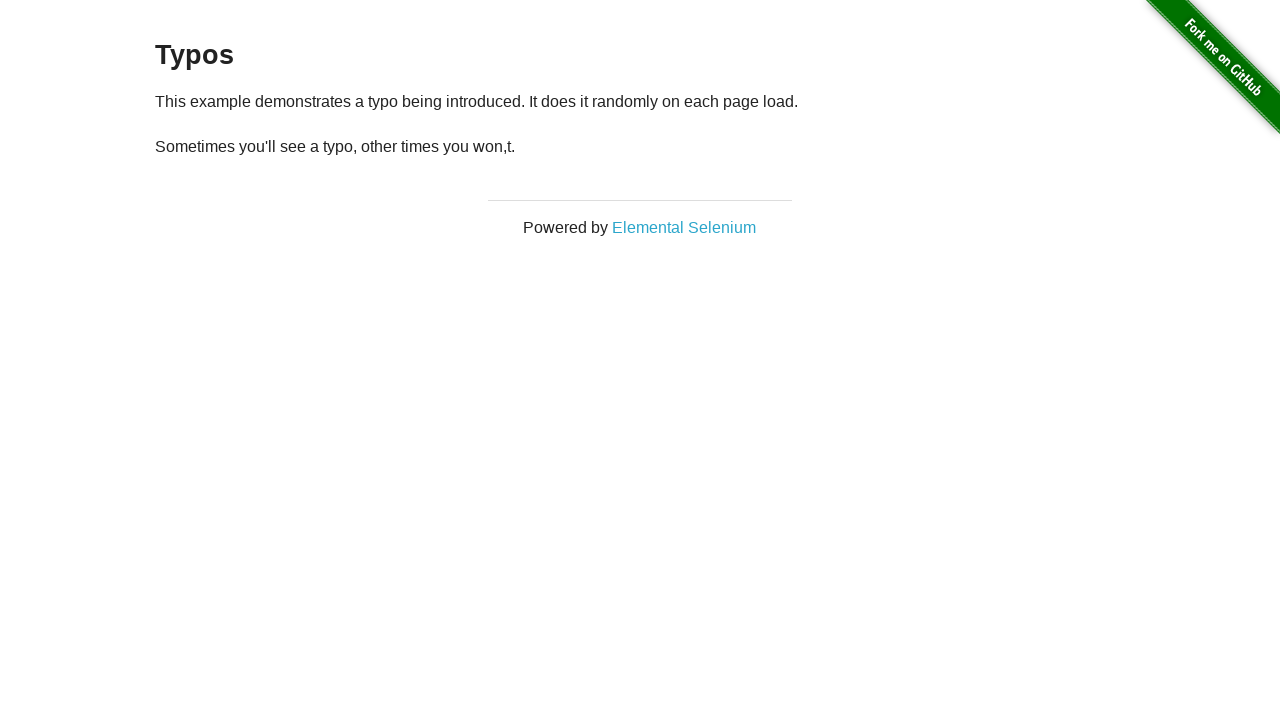

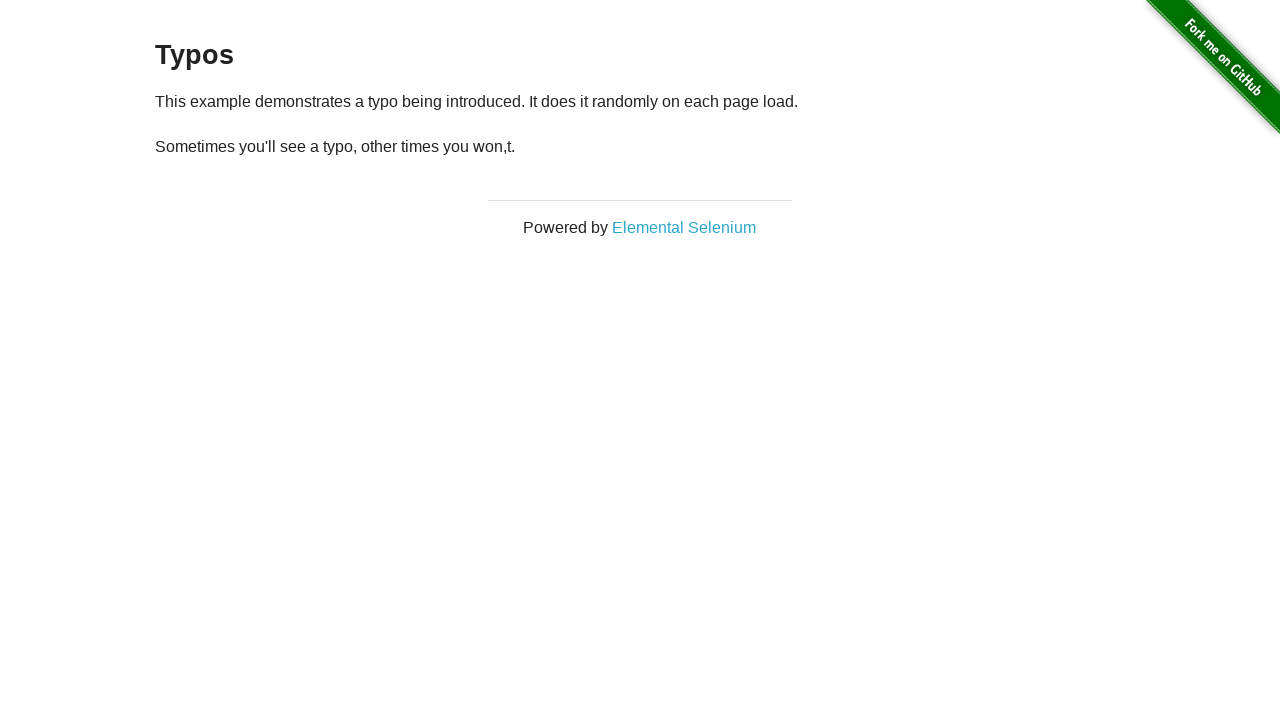